Verifies that the search button on the job search form is enabled and ready for interaction

Starting URL: https://www.monsterindia.com/

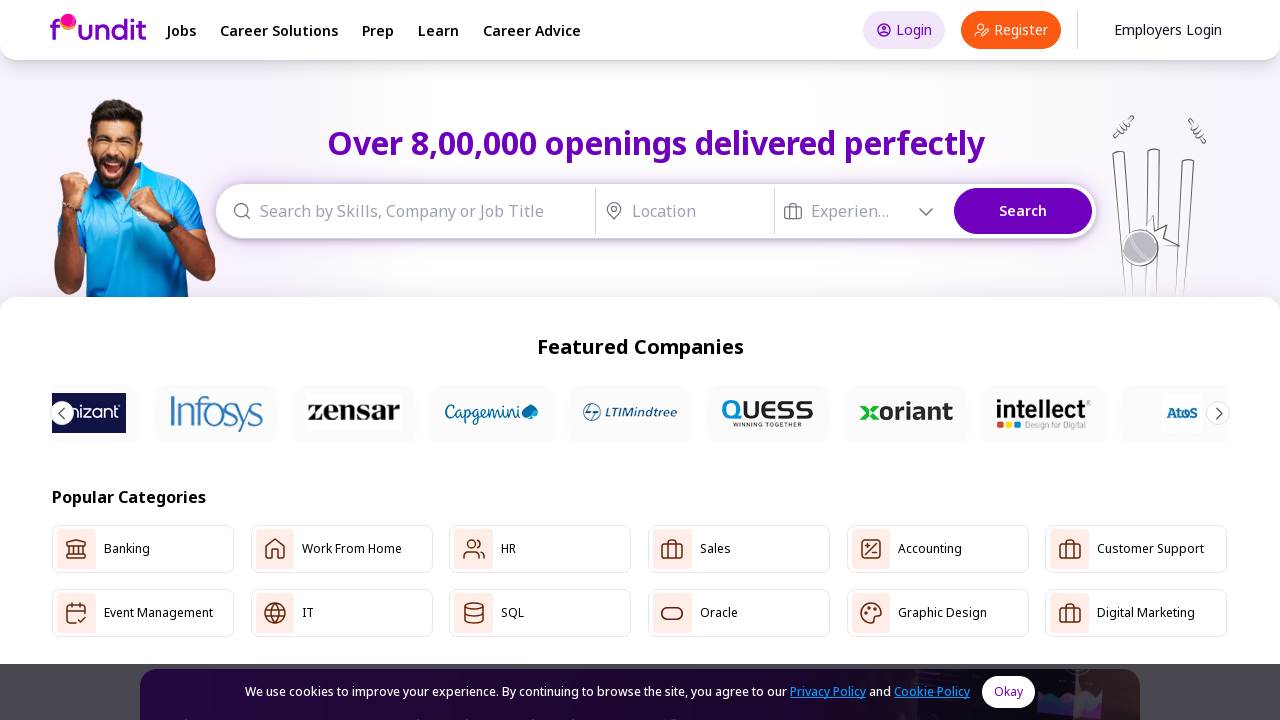

Located search button on job search form
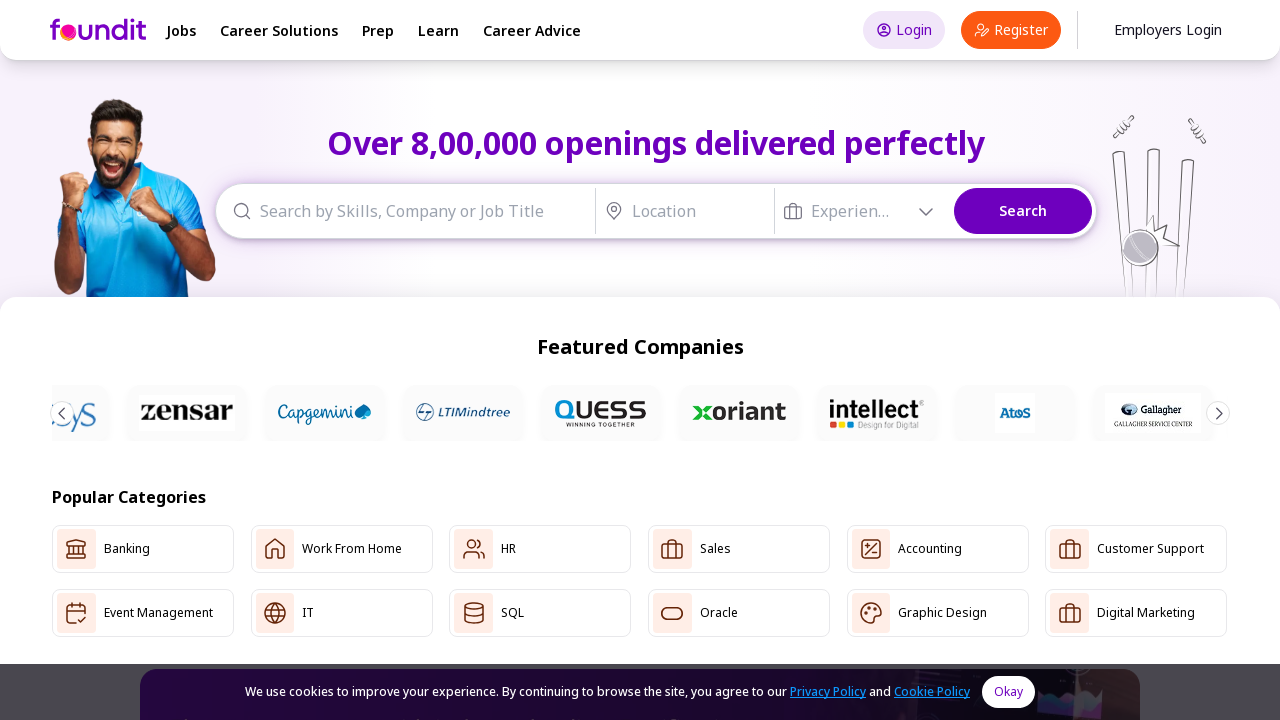

Search button became visible
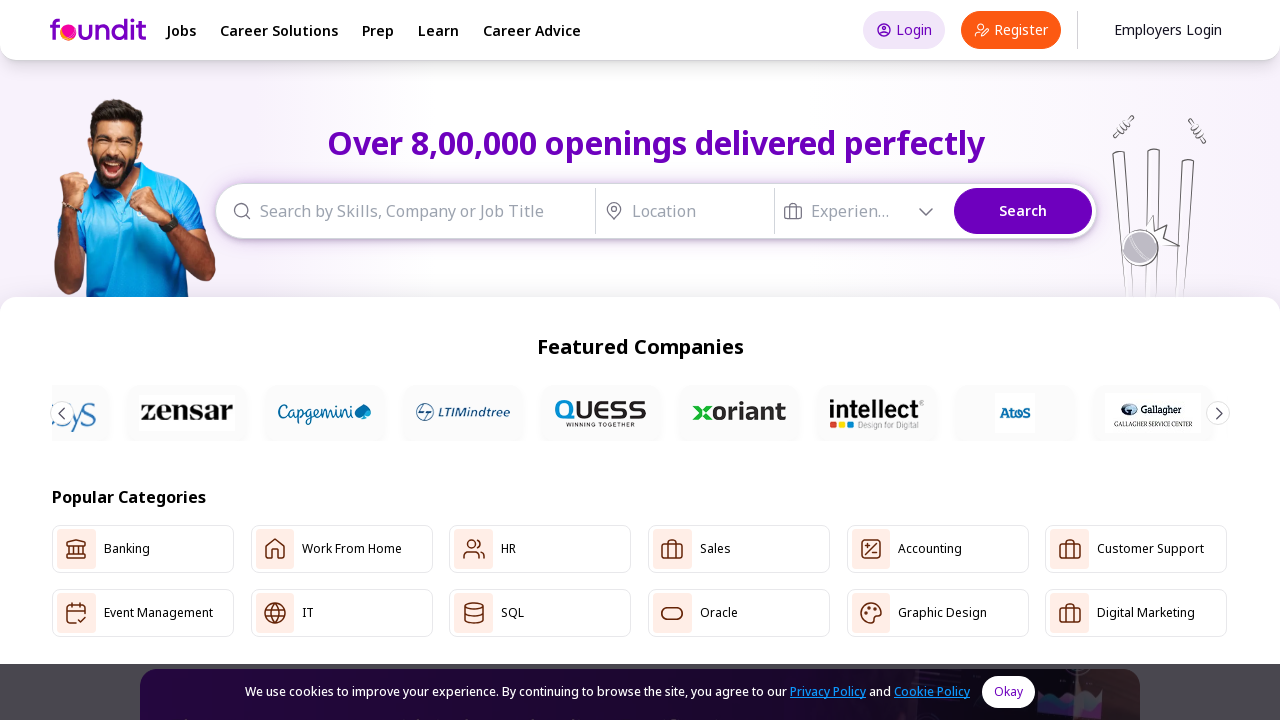

Verified that search button is enabled and ready for interaction
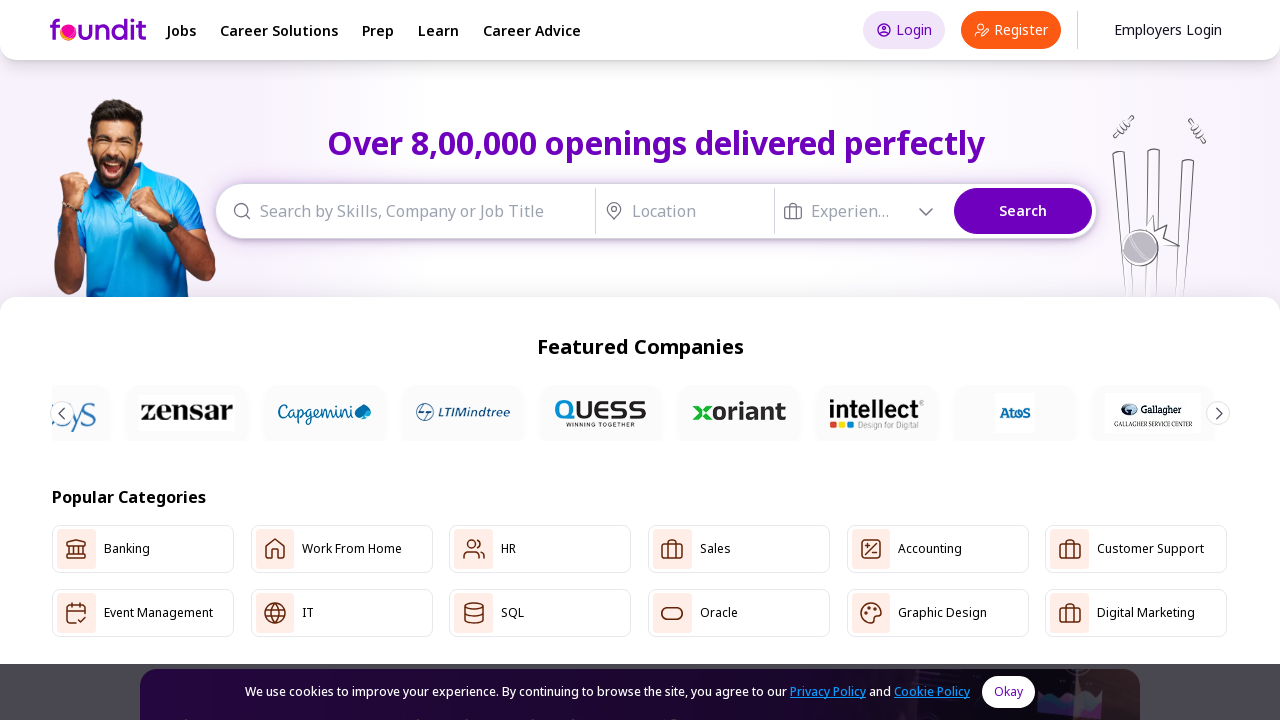

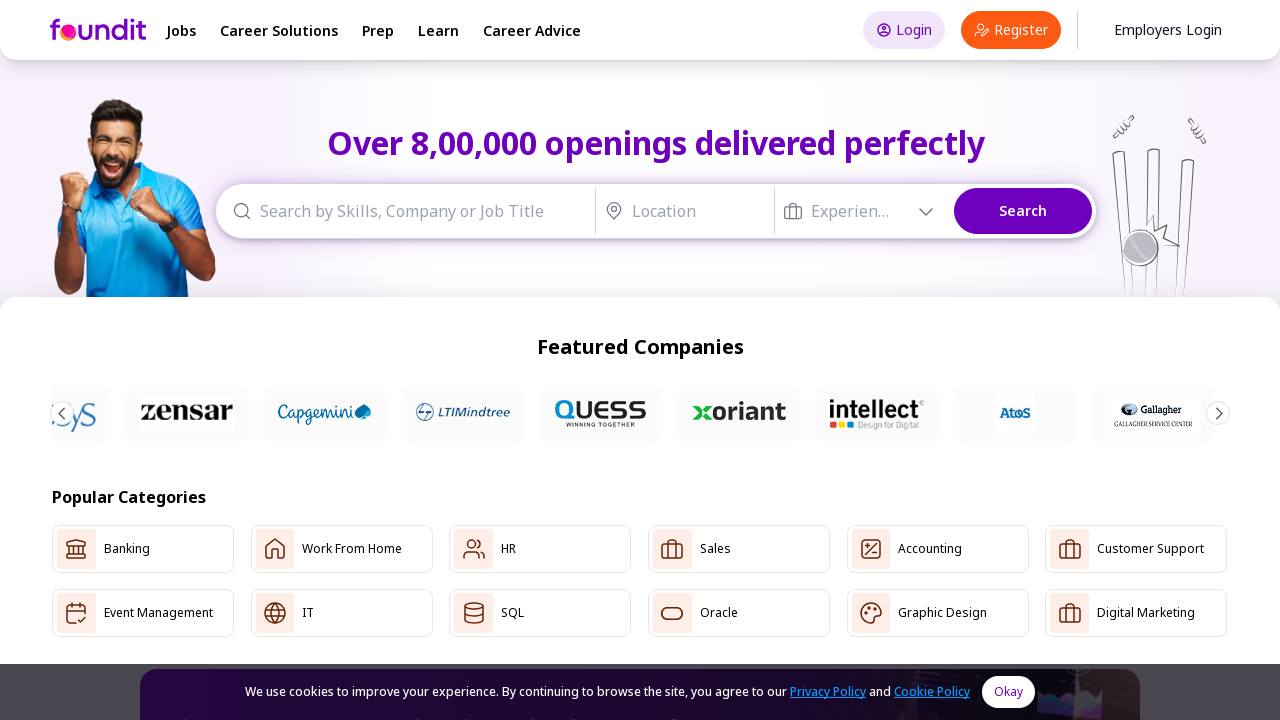